Automates form filling by entering personal information including name, gender, date of birth, address, email, password, company, and comment, then submits the form

Starting URL: https://katalon-test.s3.amazonaws.com/demo-aut/dist/html/form.html

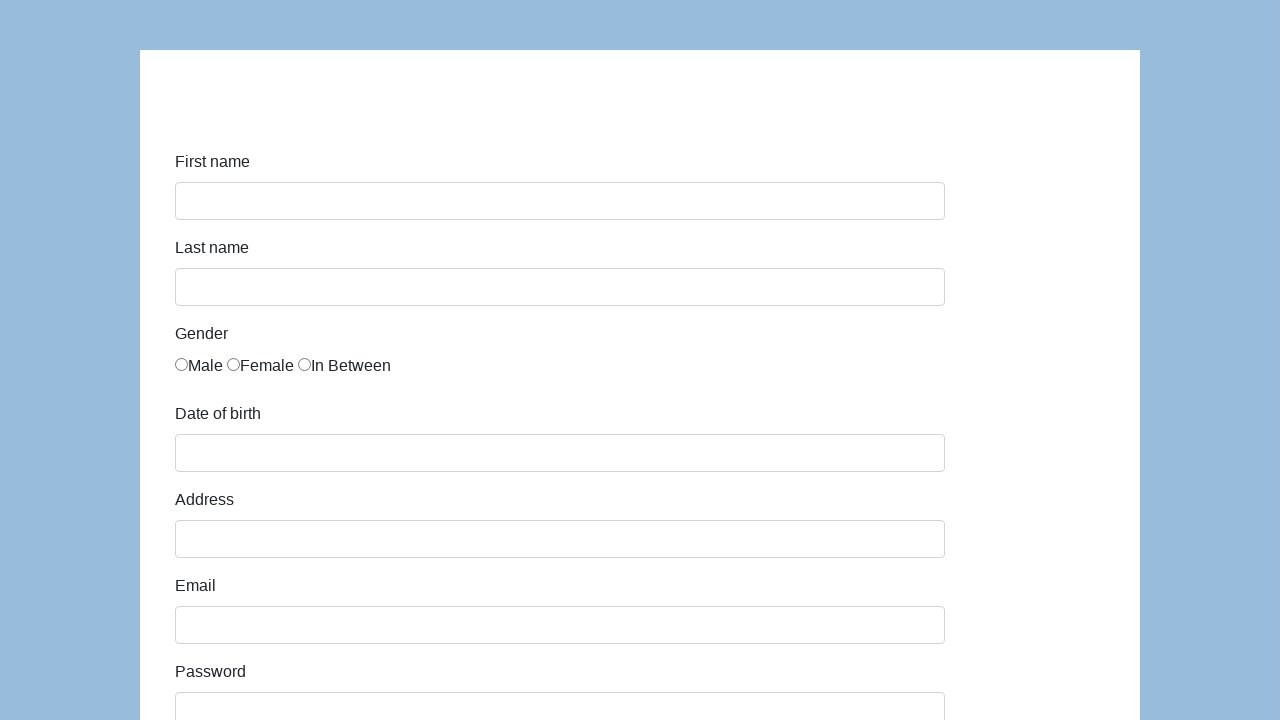

Filled first name field with 'LudwikXVI' on #first-name
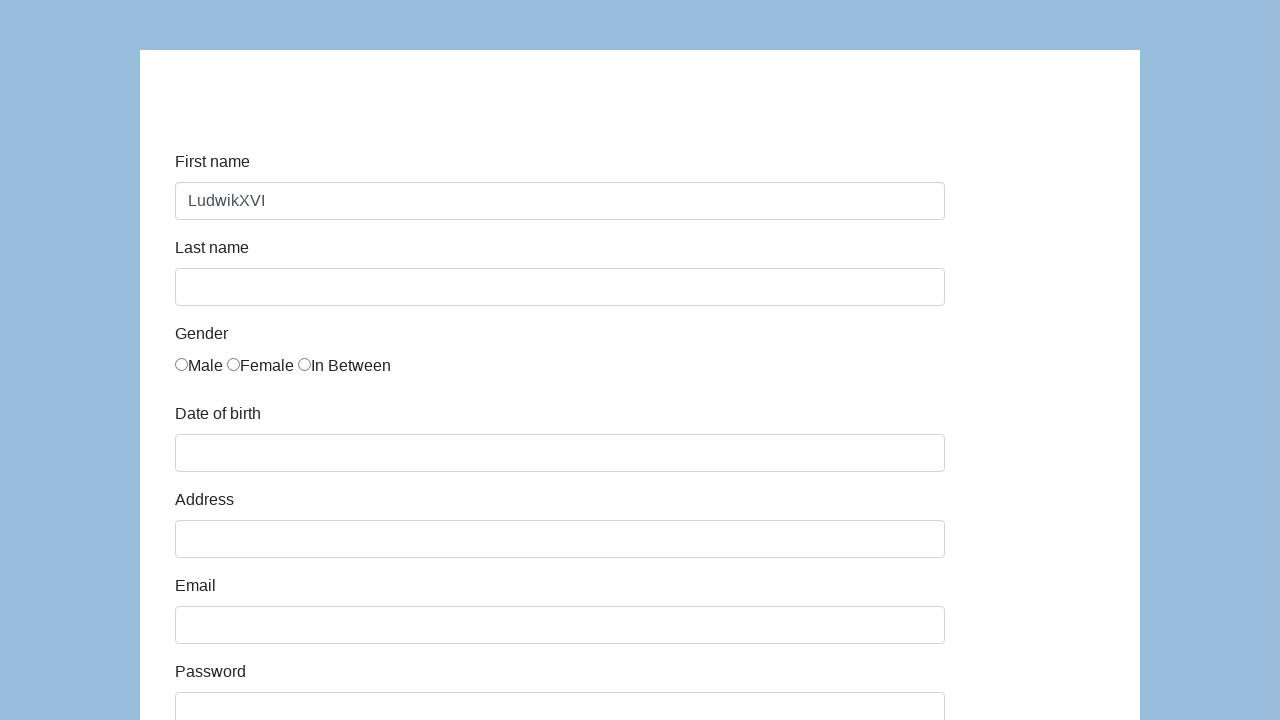

Filled last name field with 'Wystrzelony w kosmos' on #last-name
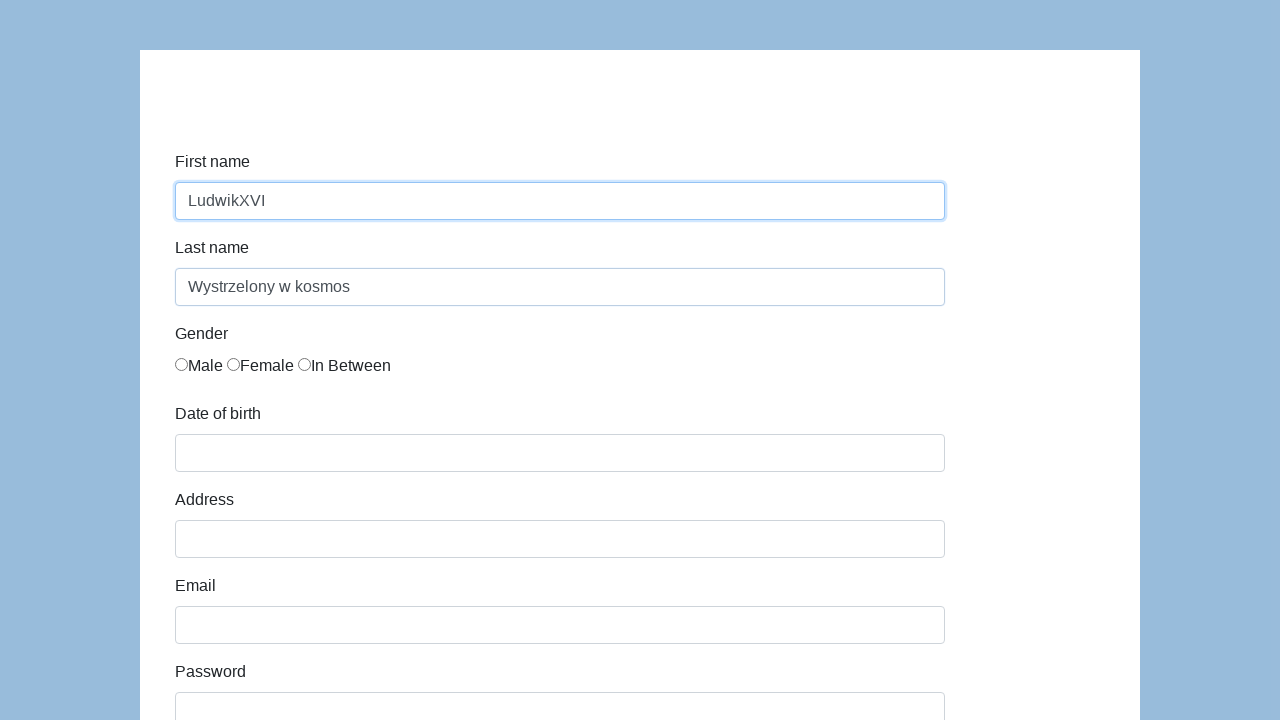

Selected male gender radio button at (182, 364) on //*[@id="infoForm"]/div[3]/div/div/label[1]/input
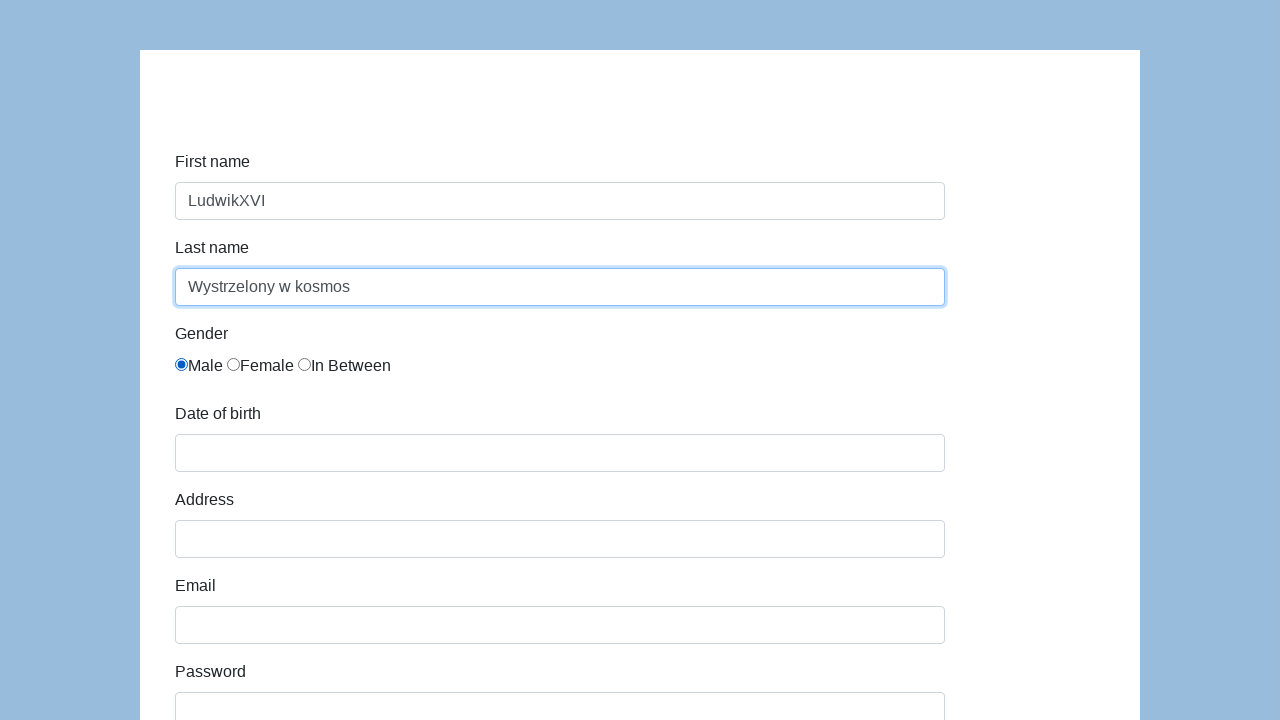

Filled date of birth field with '05/22/2010' on #dob
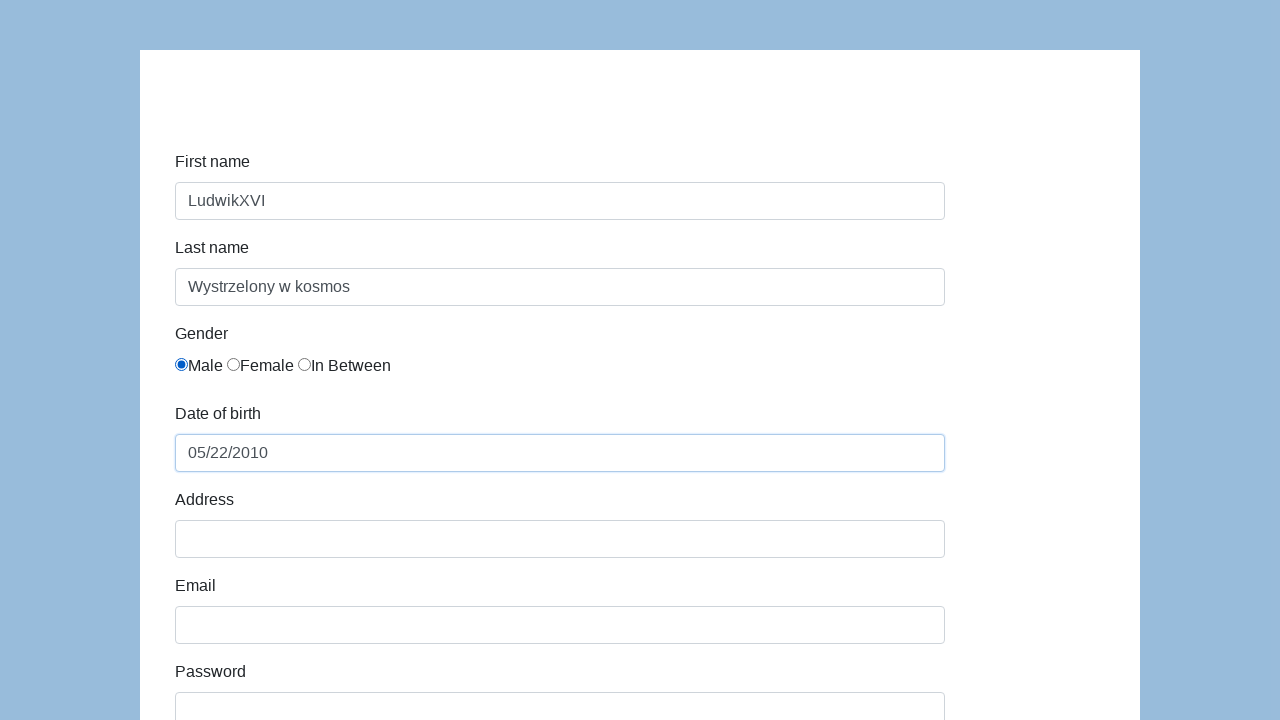

Filled address field with 'Prosta 51' on #address
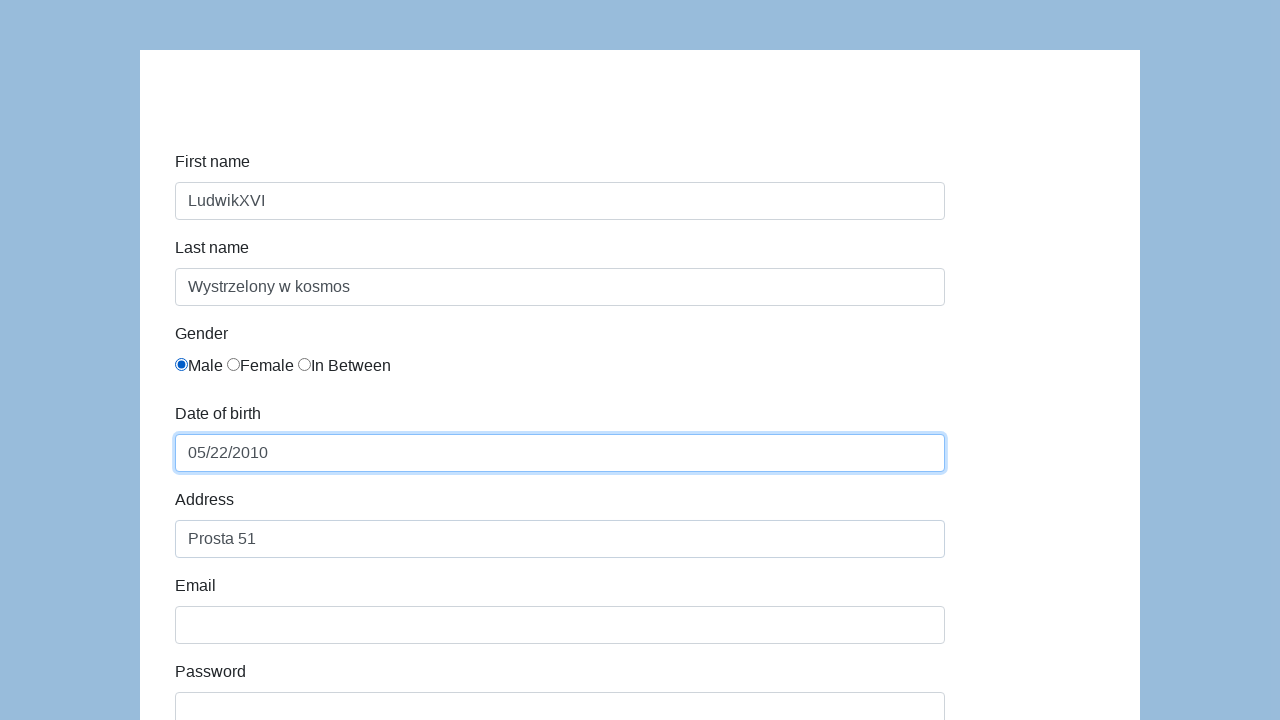

Filled email field with 'karol.kowalski@mailinator.com' on #email
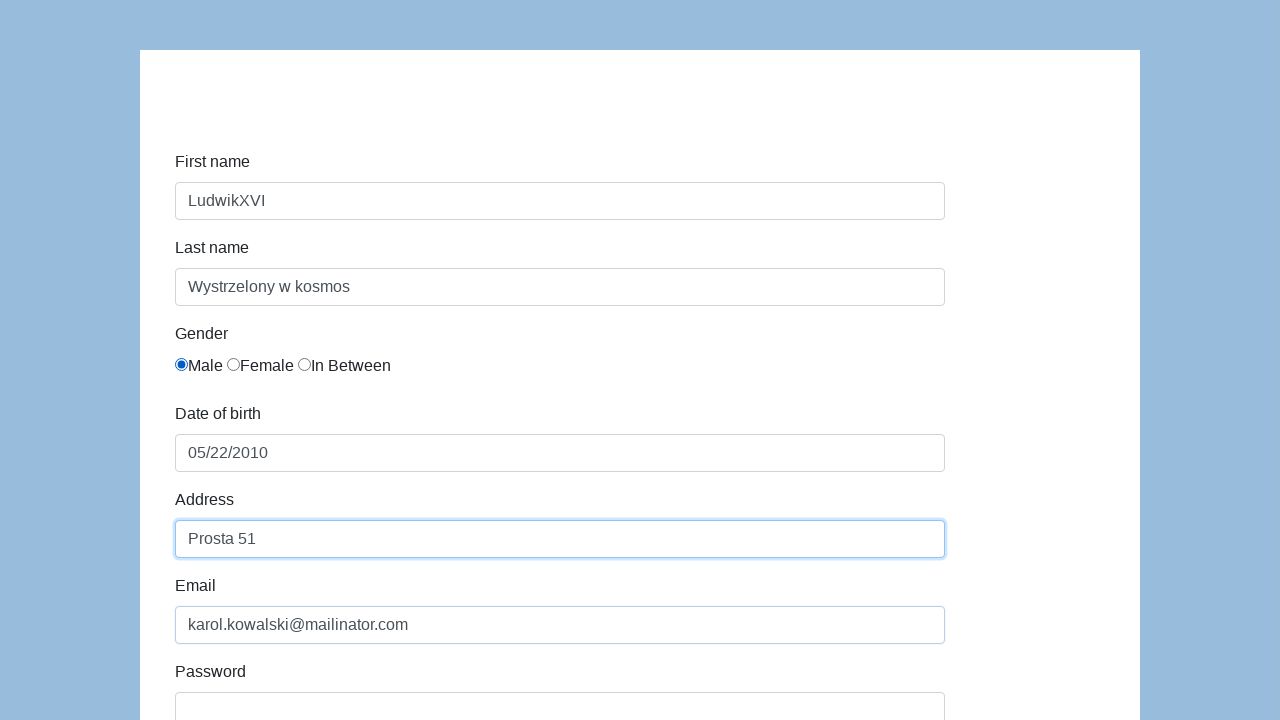

Filled password field with 'Pass123' on #password
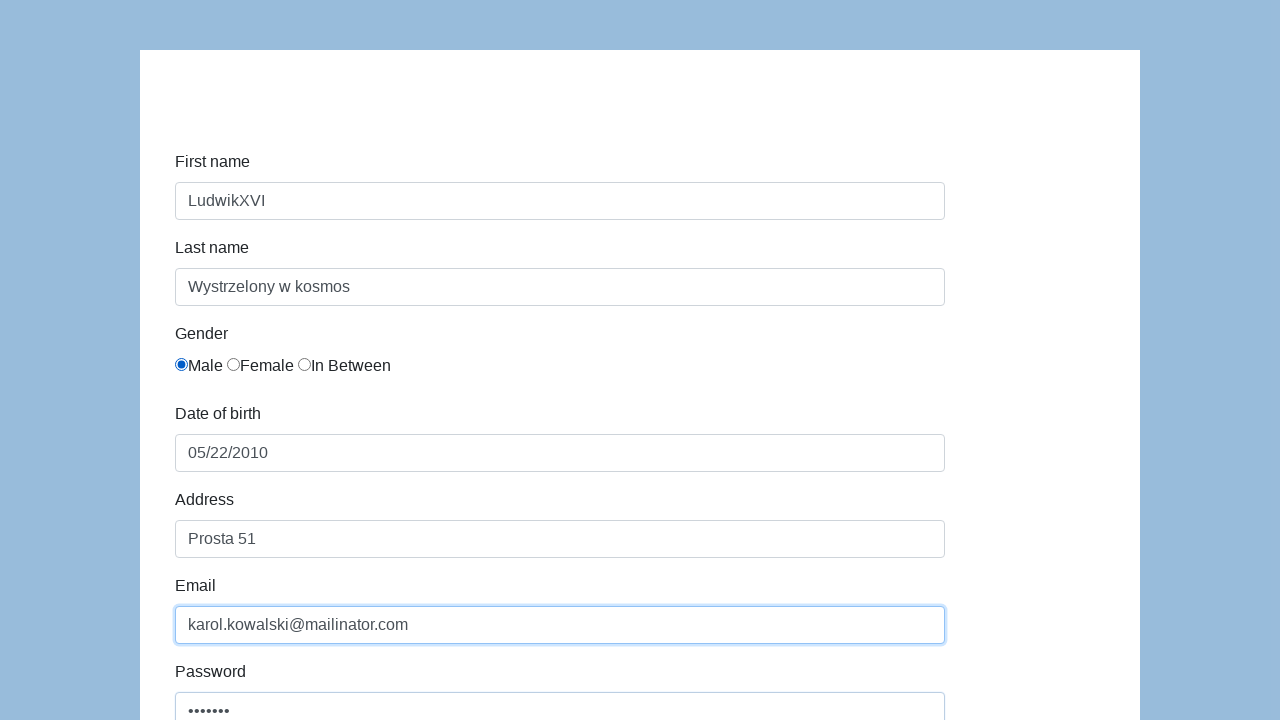

Filled company name field with 'Coders Lab' on #company
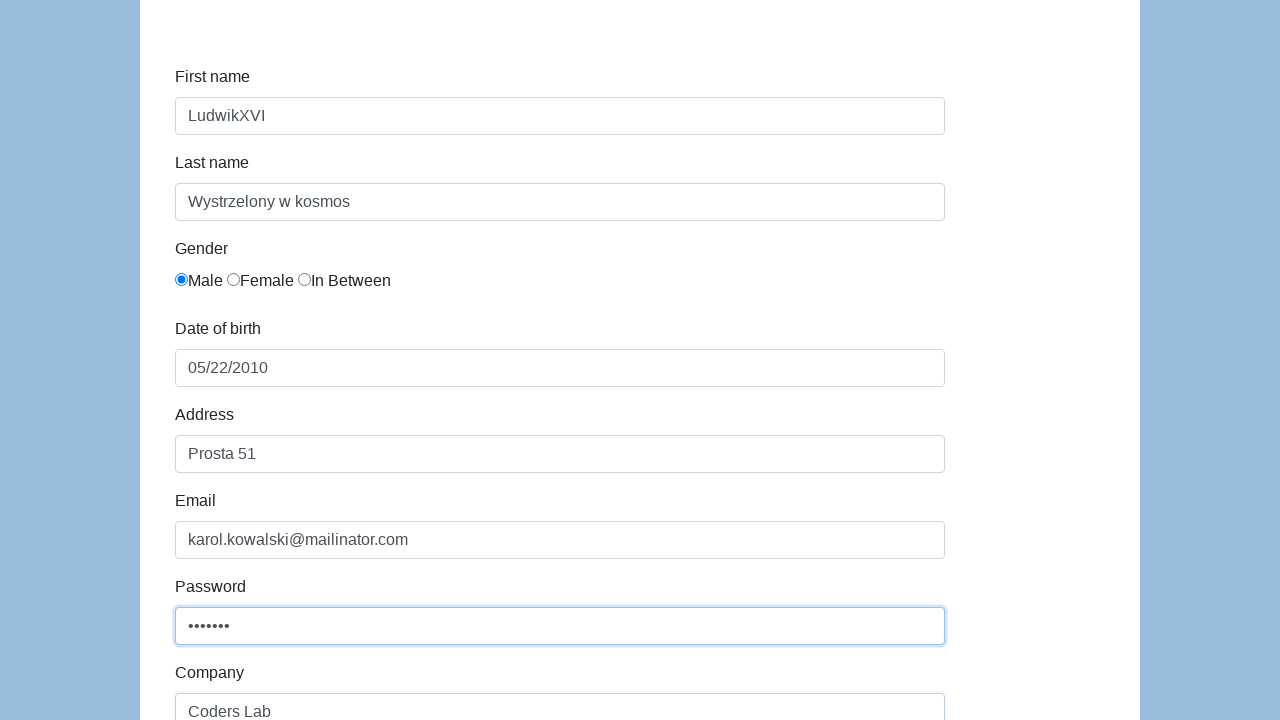

Filled comment field with 'To jest mój pierwszy automat testowy' on #comment
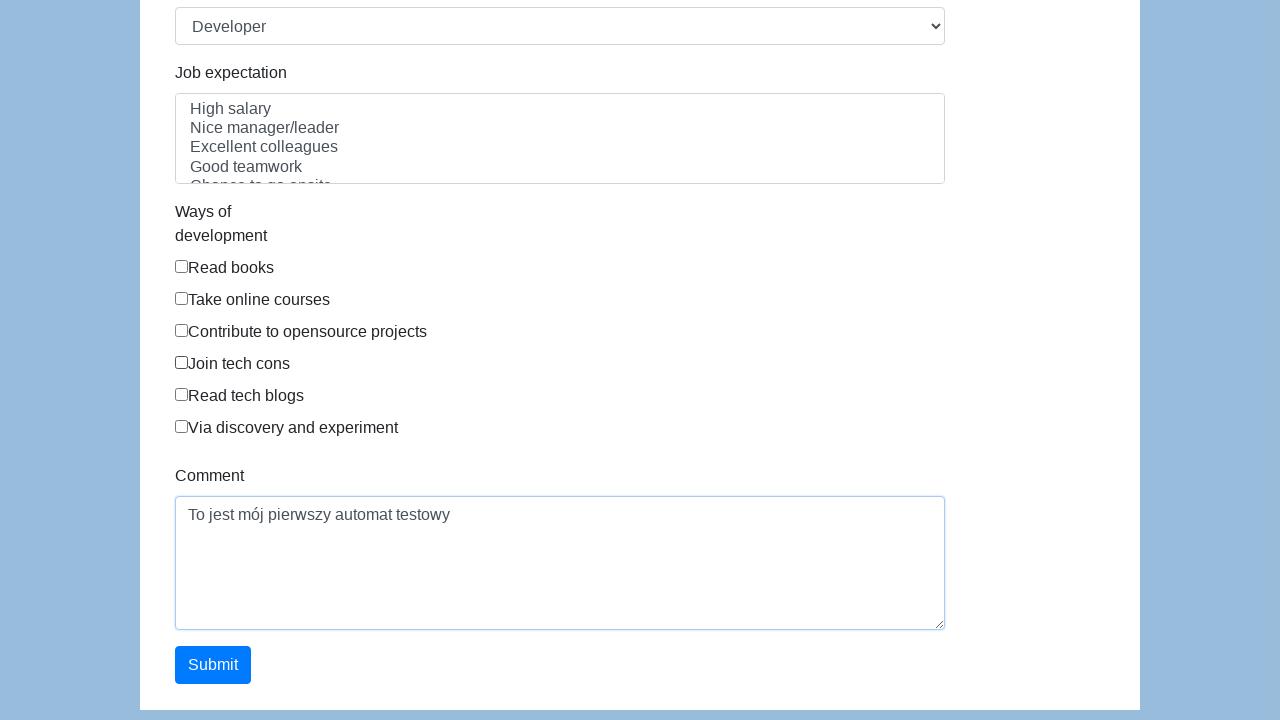

Clicked submit button to submit the form at (213, 665) on #submit
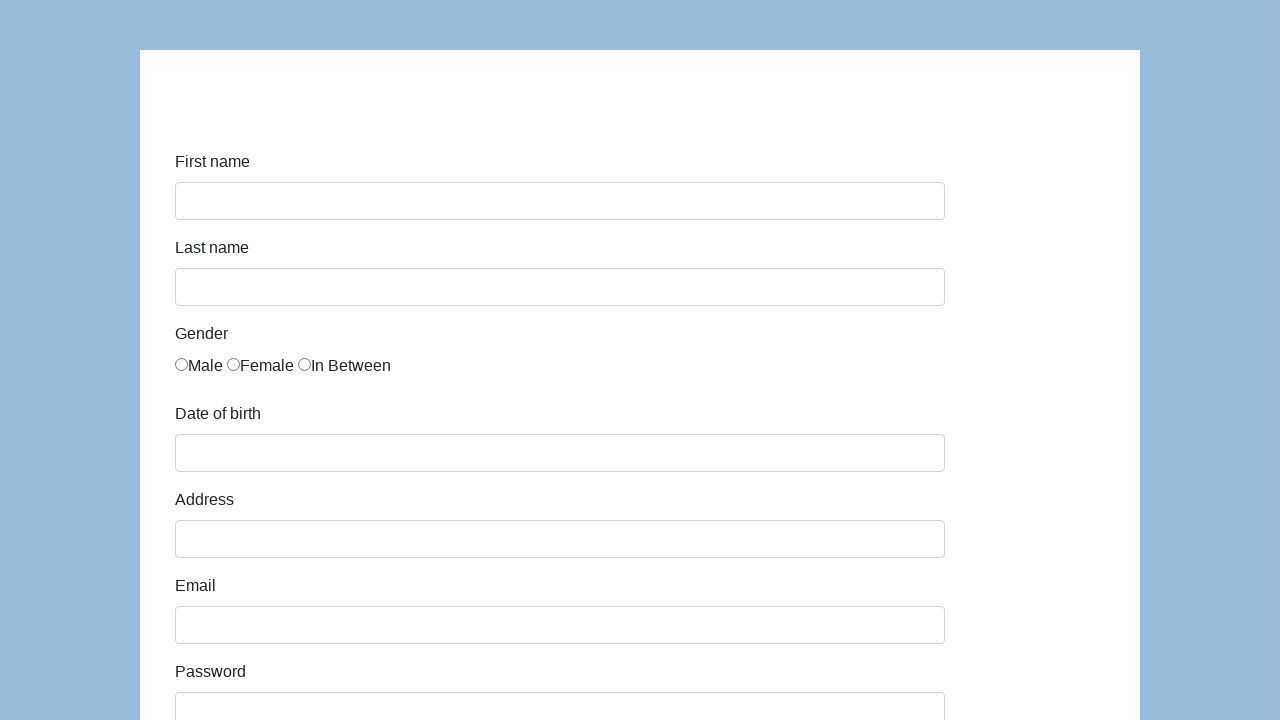

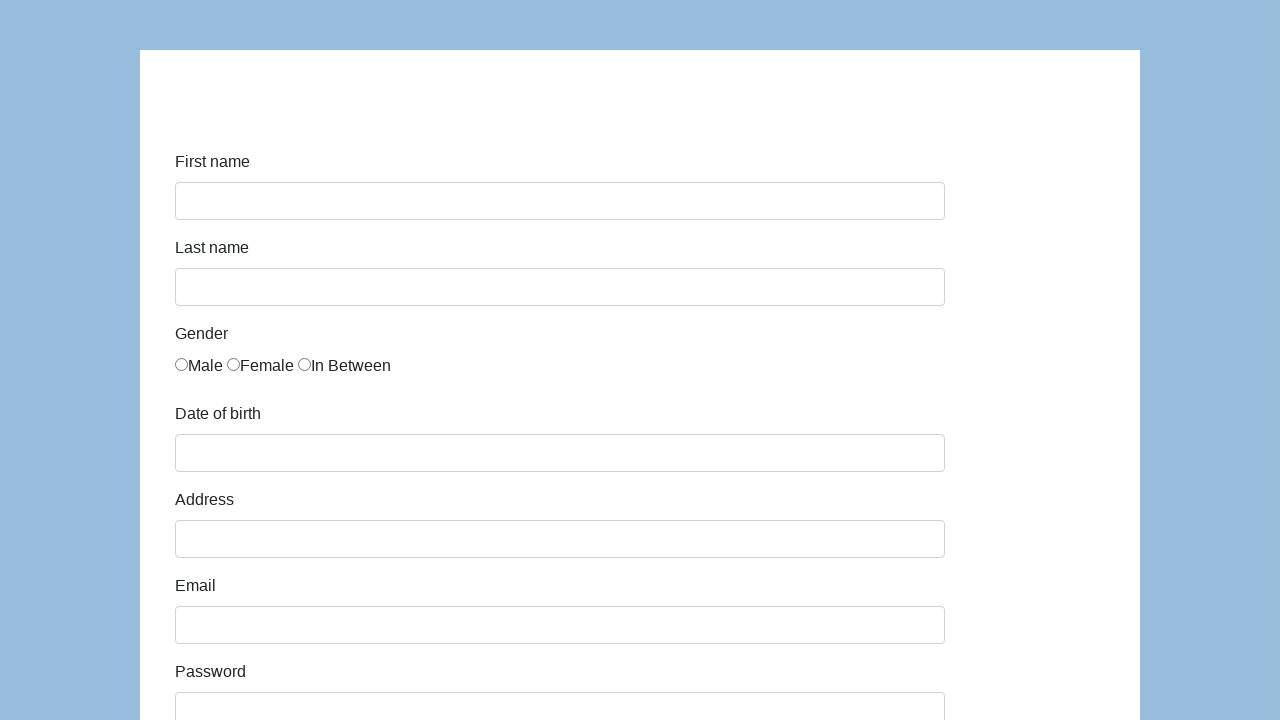